Tests browser navigation functionality by clicking a link, then using browser forward, back, and refresh navigation methods

Starting URL: https://automationexercise.com/

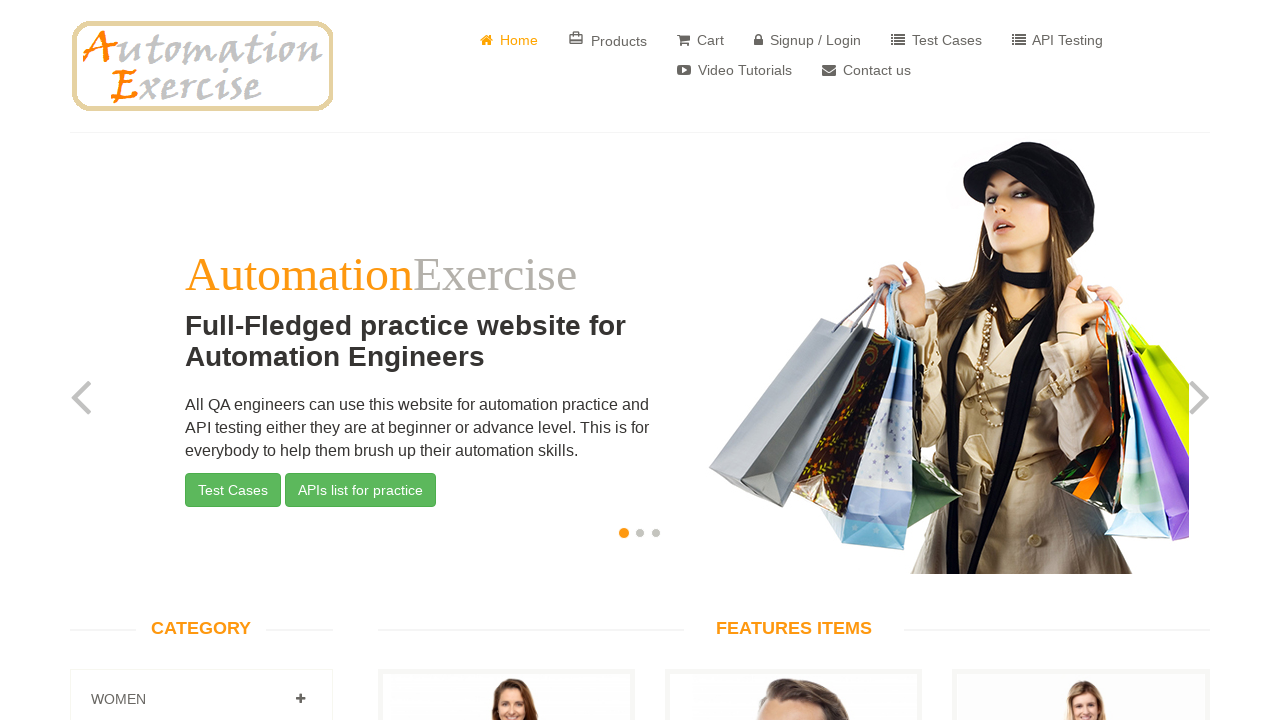

Clicked on products link at (608, 40) on a[href='/products']
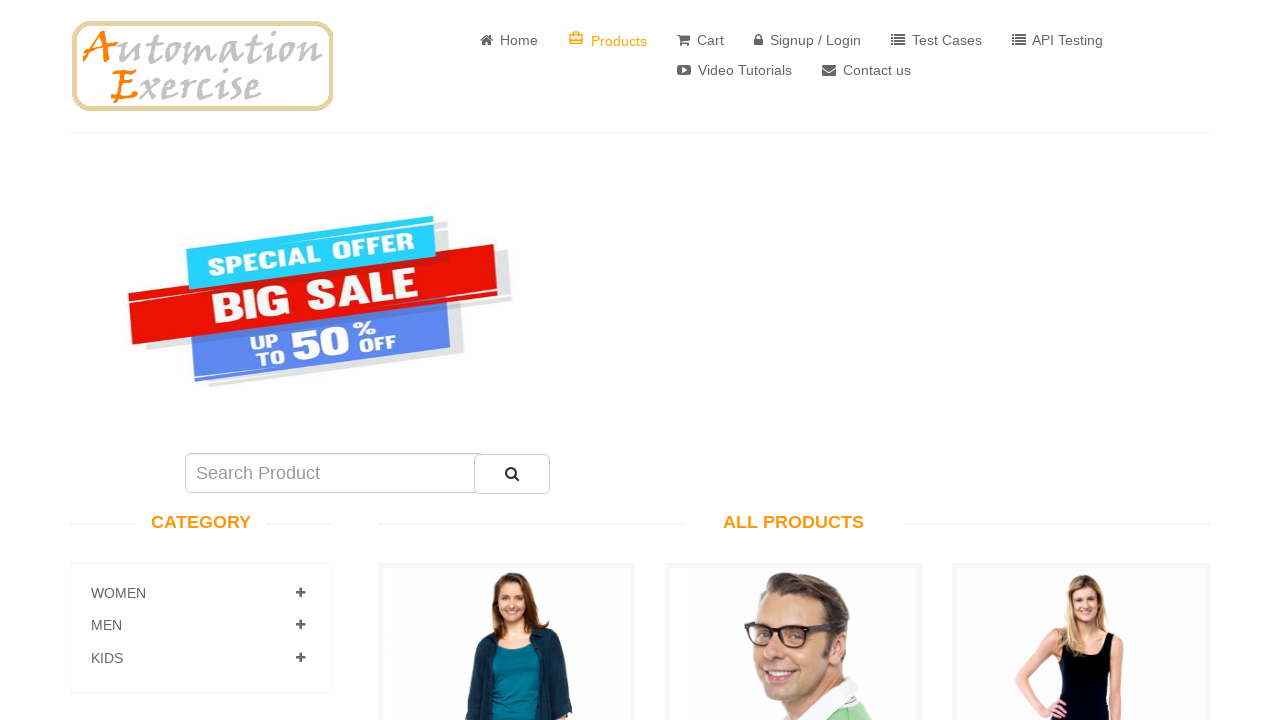

Navigated forward in browser history
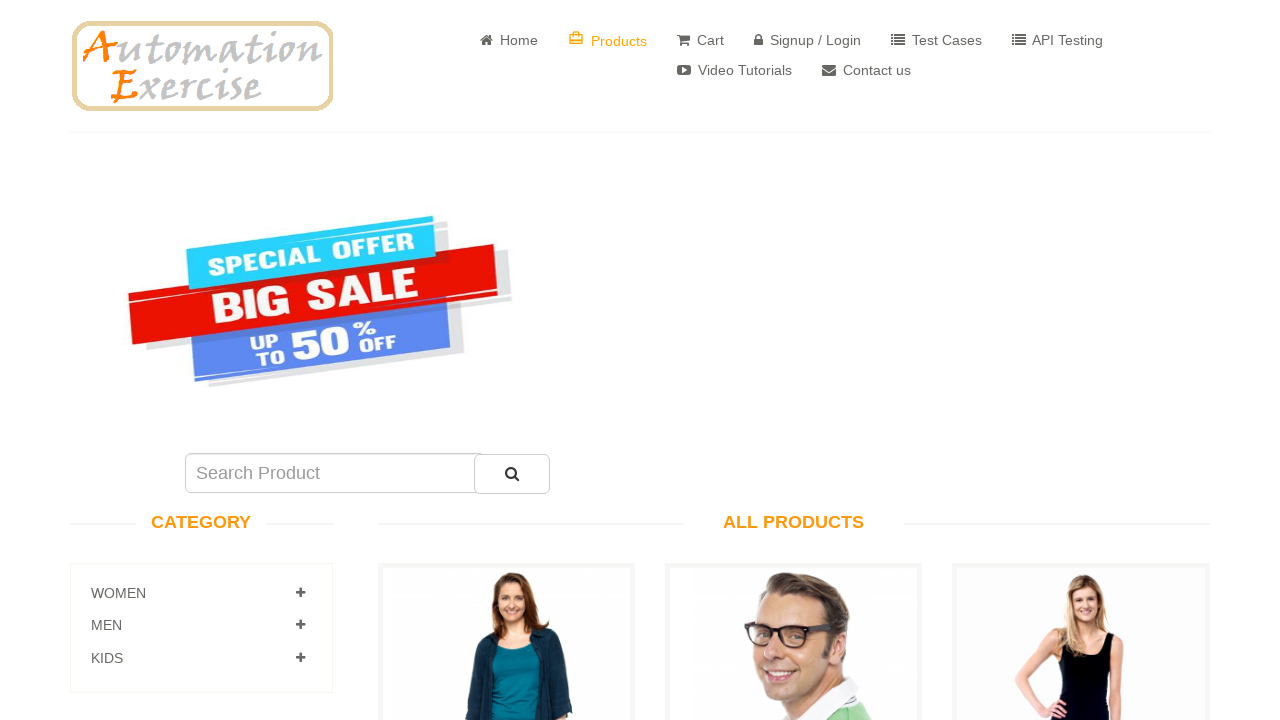

Navigated back in browser history
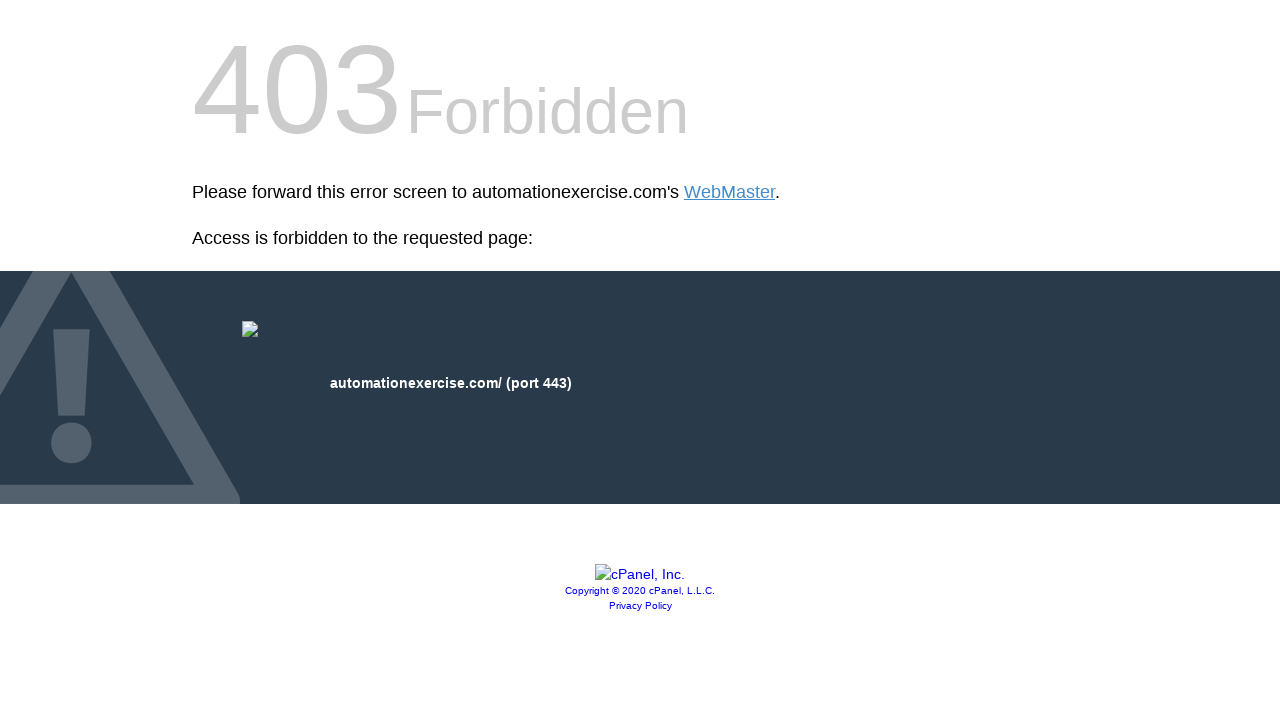

Refreshed the page
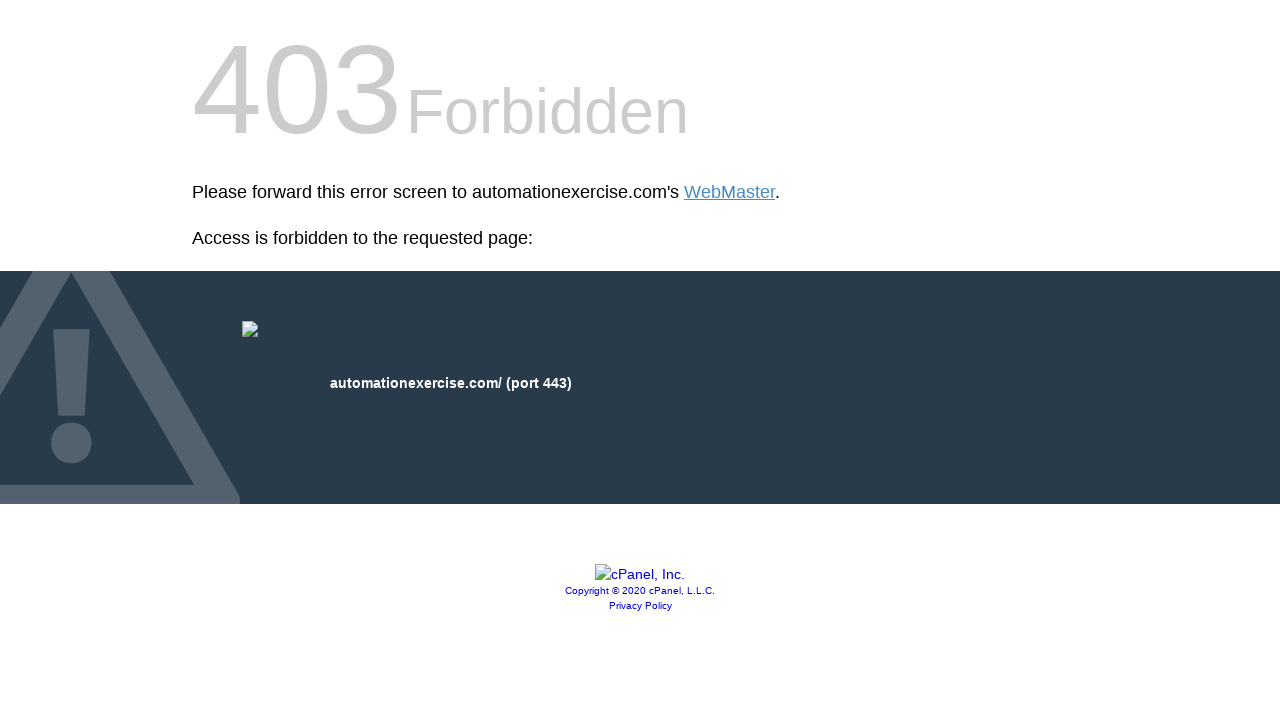

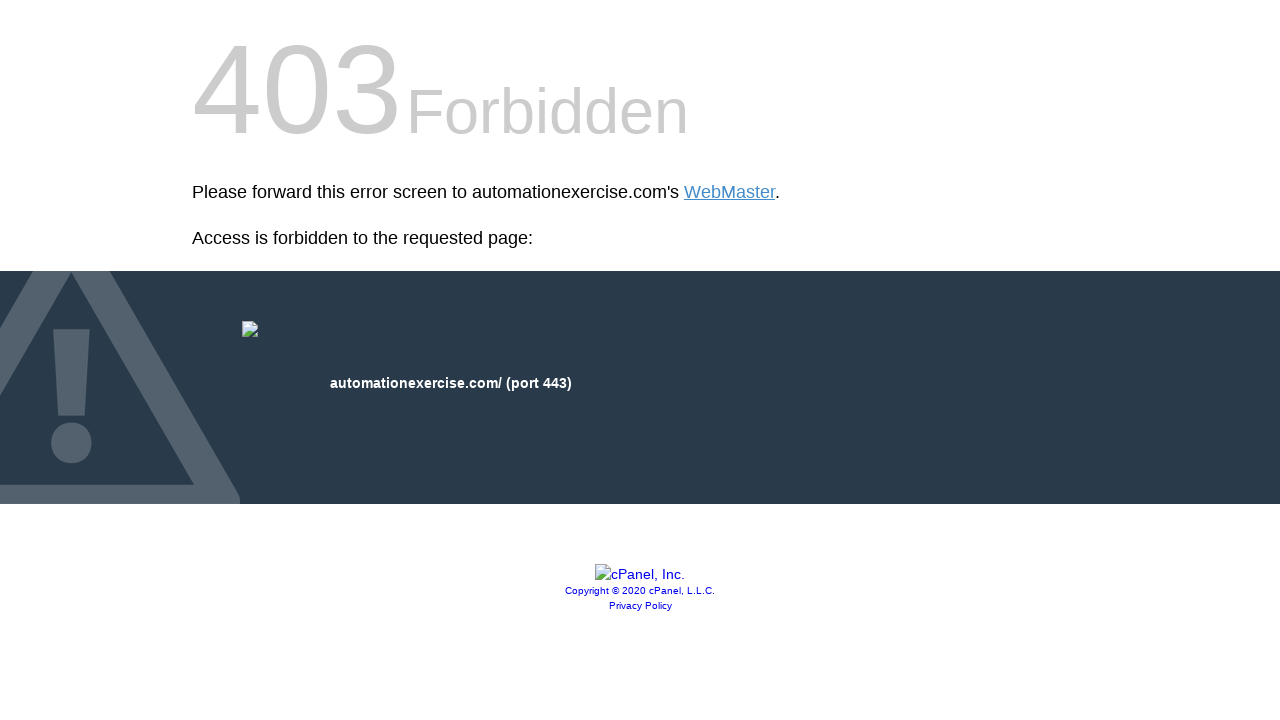